Tests radio button functionality by clicking on different radio buttons and verifying their selection state changes correctly

Starting URL: https://qa-automation-practice.netlify.app/radiobuttons

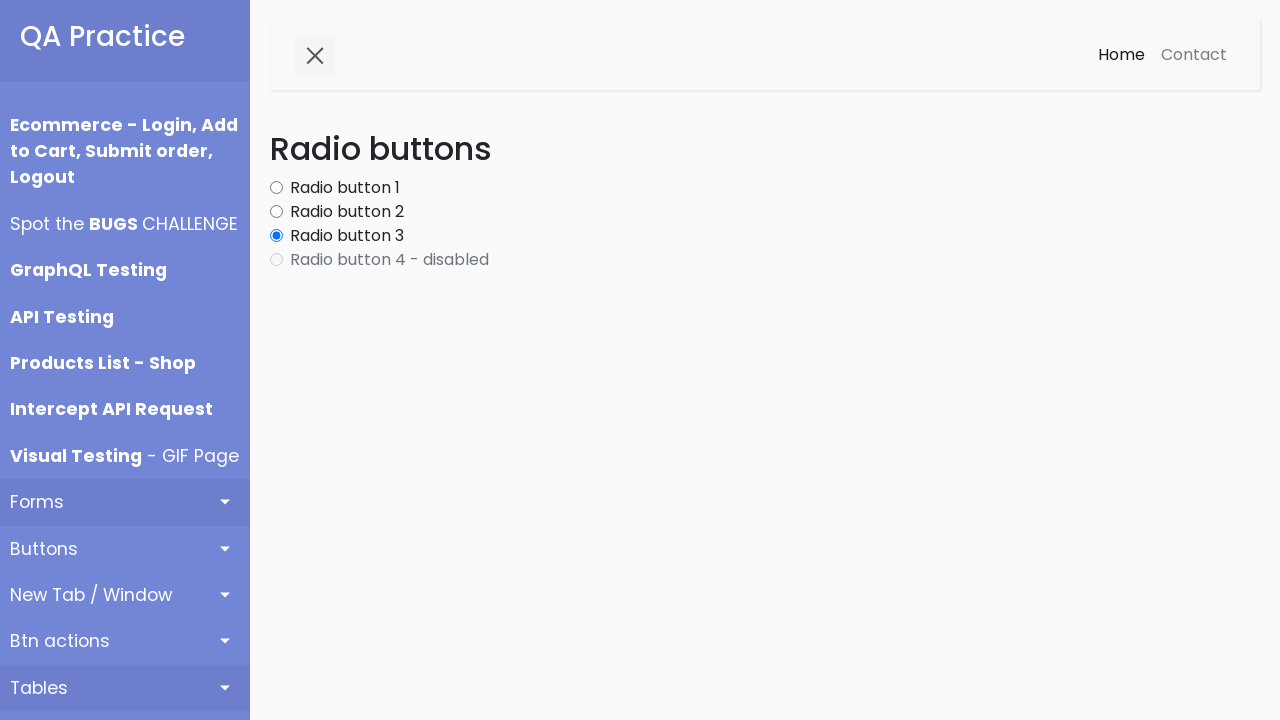

Clicked on the first radio button at (276, 188) on #radio-button1
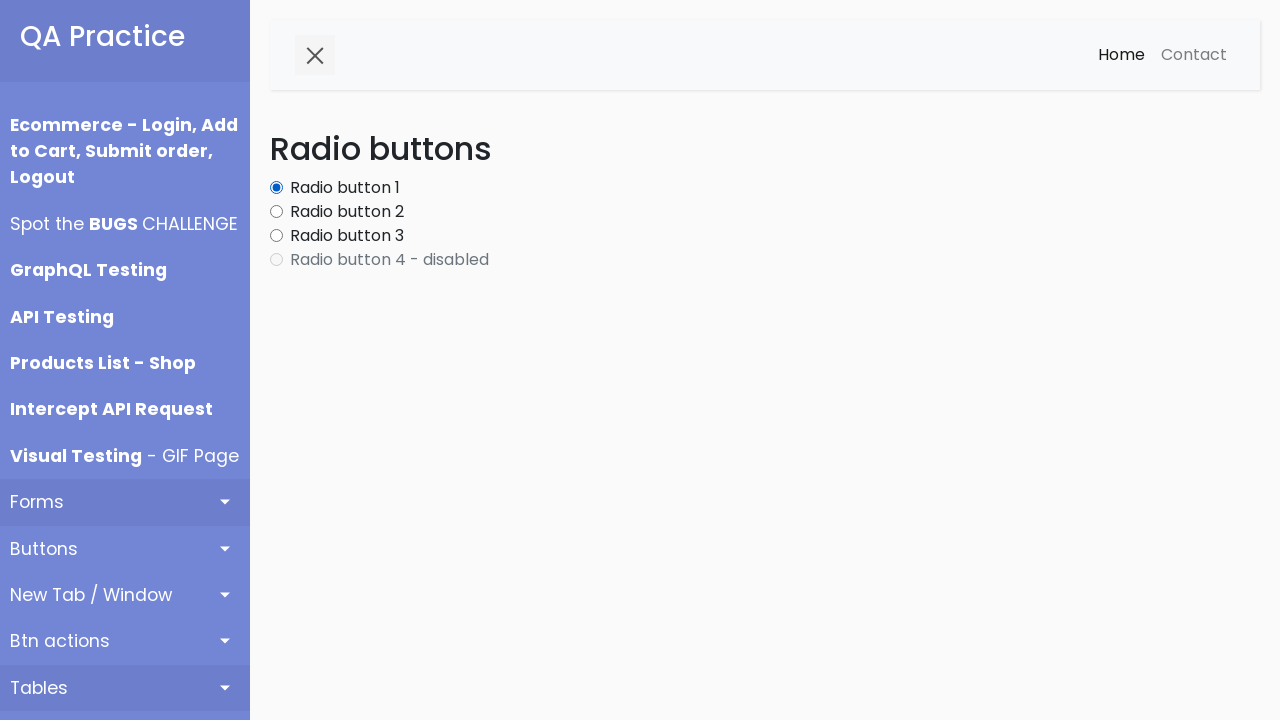

Verified first radio button is selected
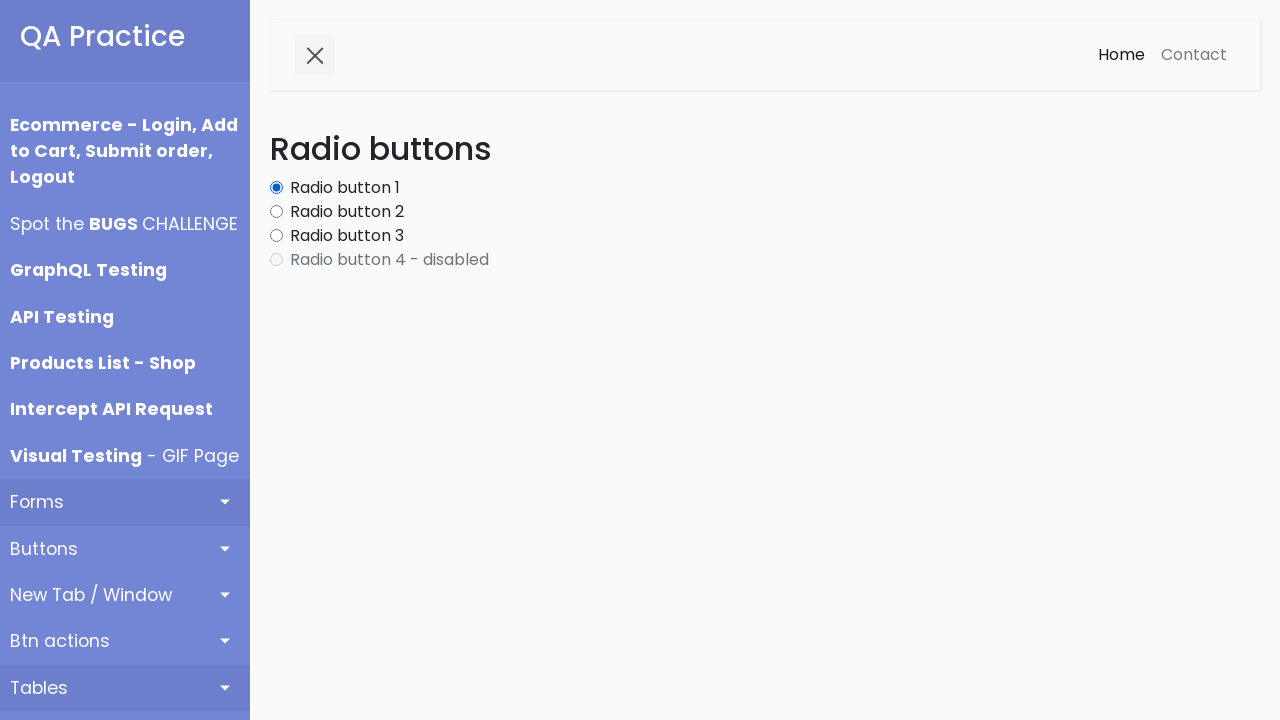

Clicked on the second radio button at (276, 212) on #radio-button2
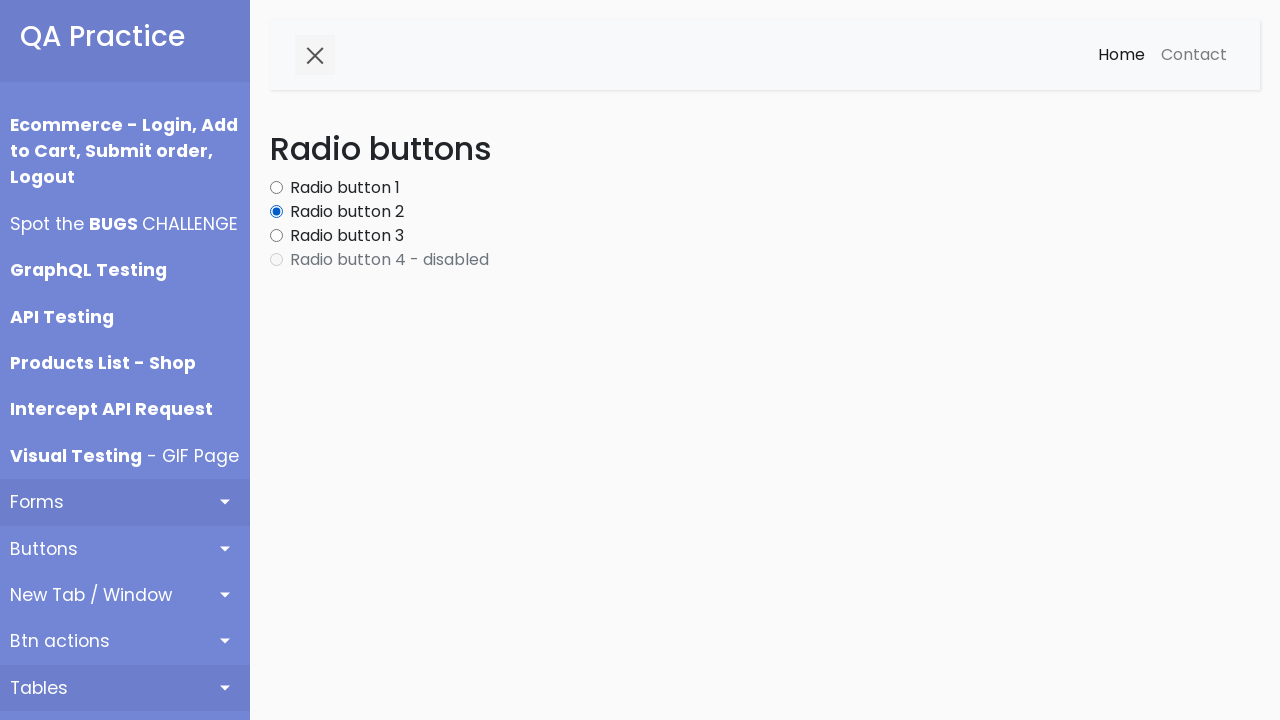

Verified second radio button is now selected
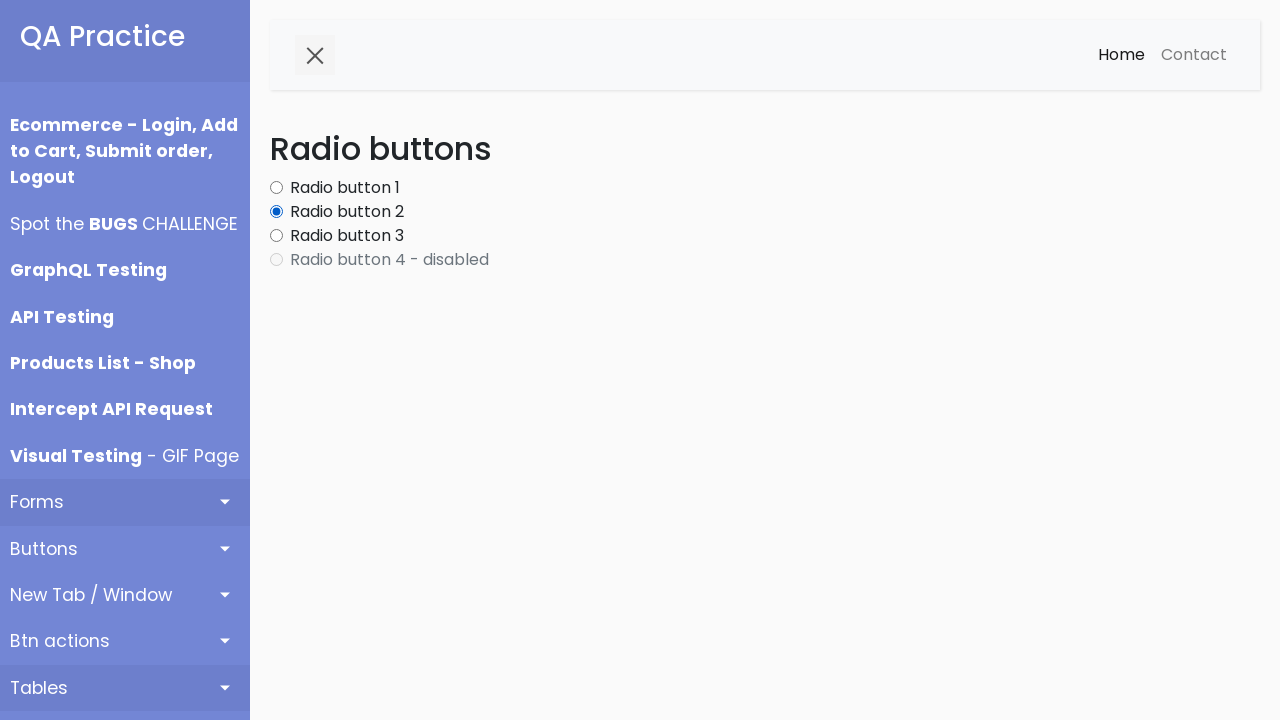

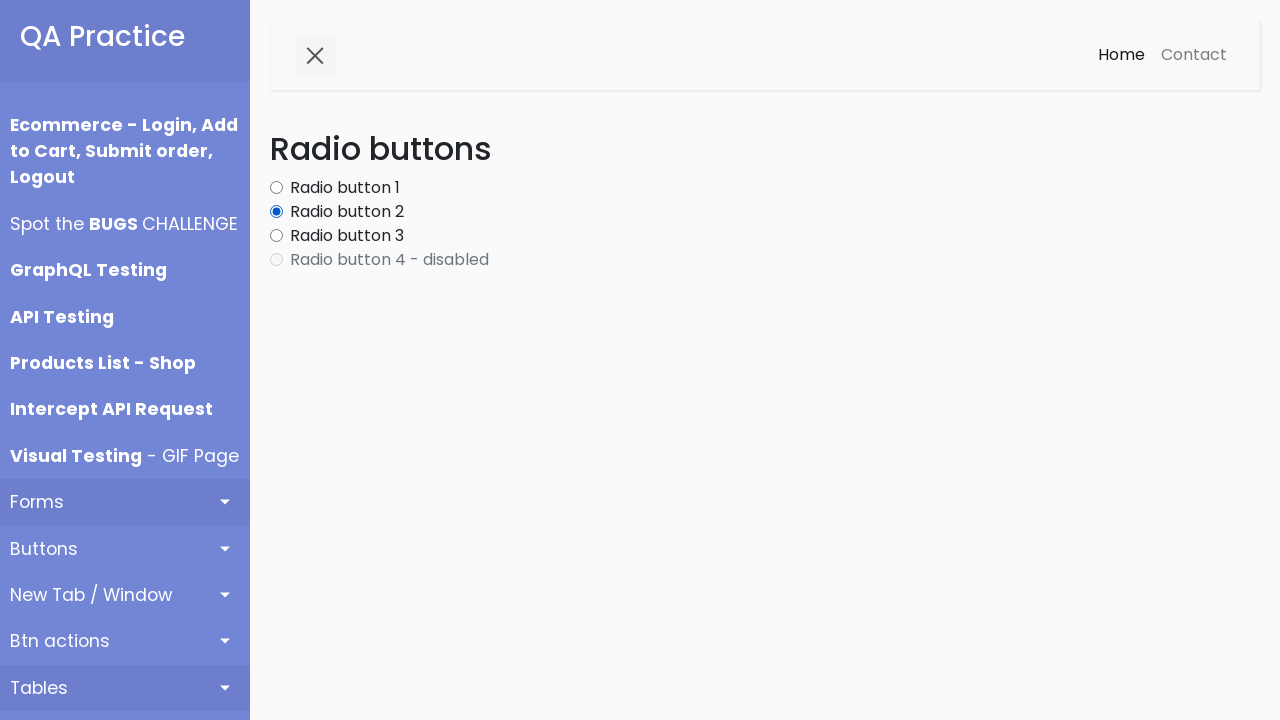